Tests checkbox interactions by clicking both checkboxes on the Checkboxes page

Starting URL: https://the-internet.herokuapp.com/

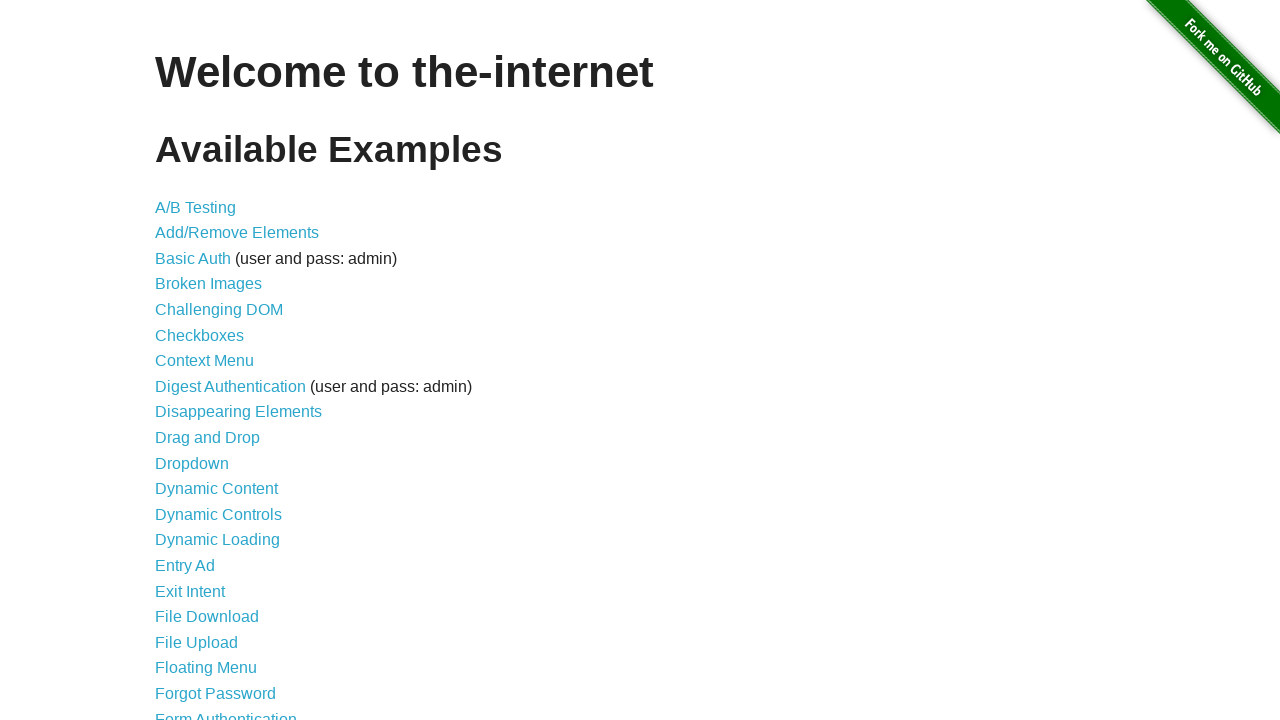

Clicked link to navigate to Checkboxes page at (200, 335) on xpath=//*[@id='content']/ul/li[6]/a
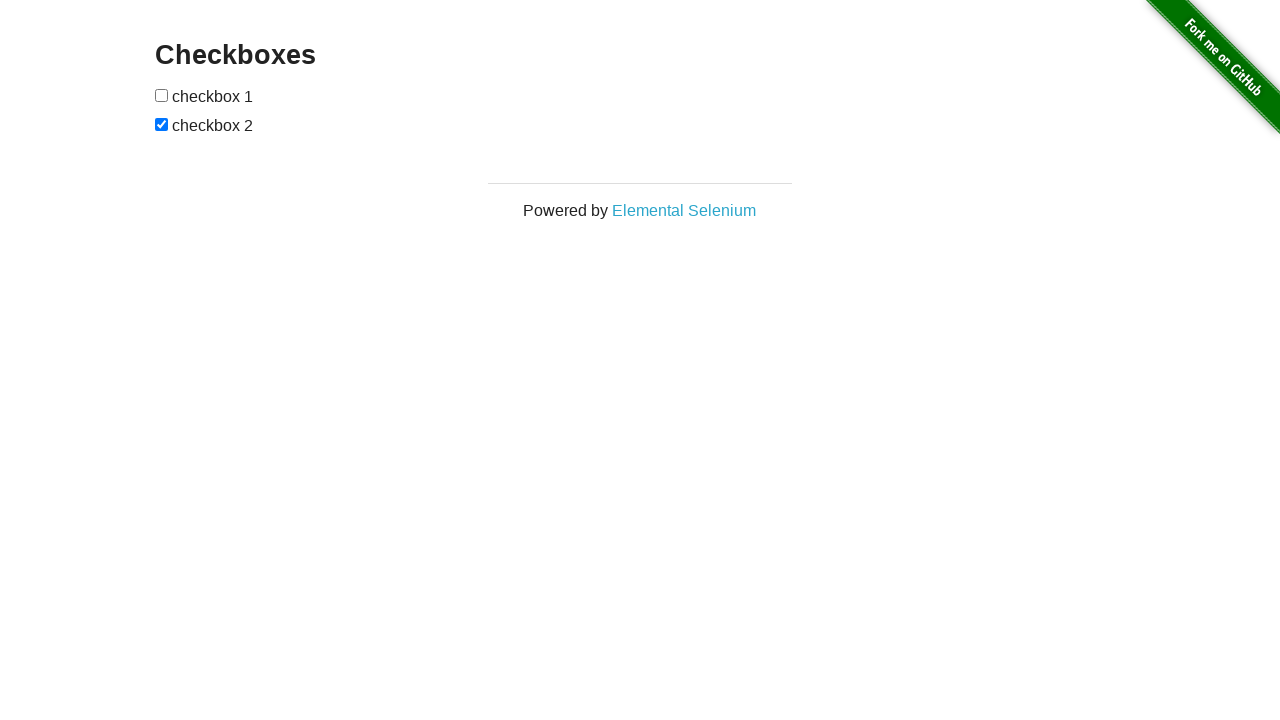

Clicked first checkbox at (162, 95) on xpath=//input[@type='checkbox'][1]
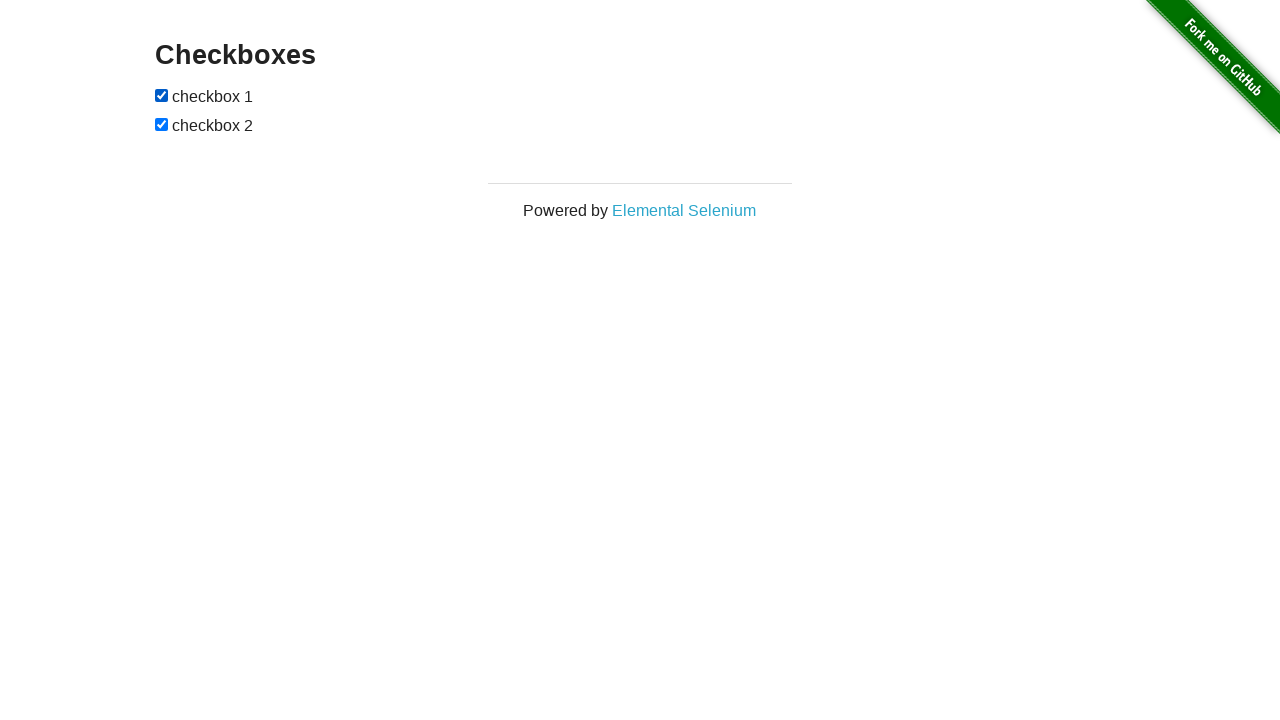

Clicked second checkbox at (162, 124) on xpath=//input[@type='checkbox'][2]
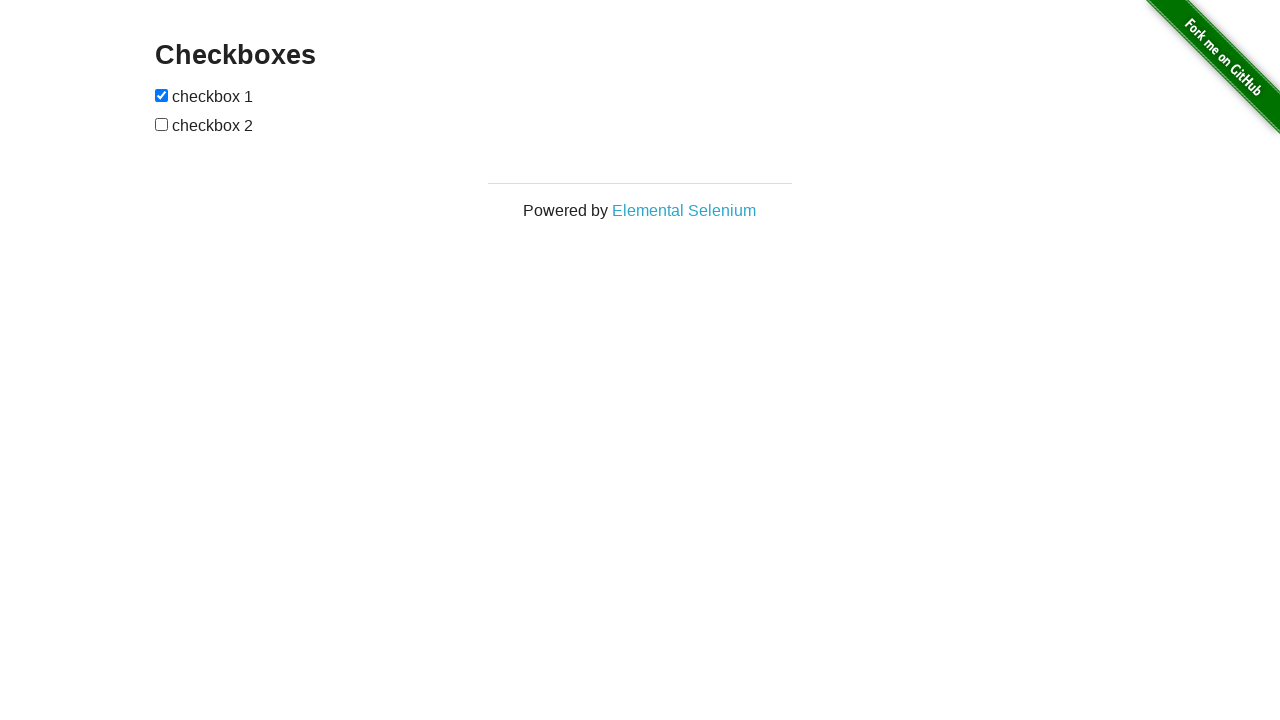

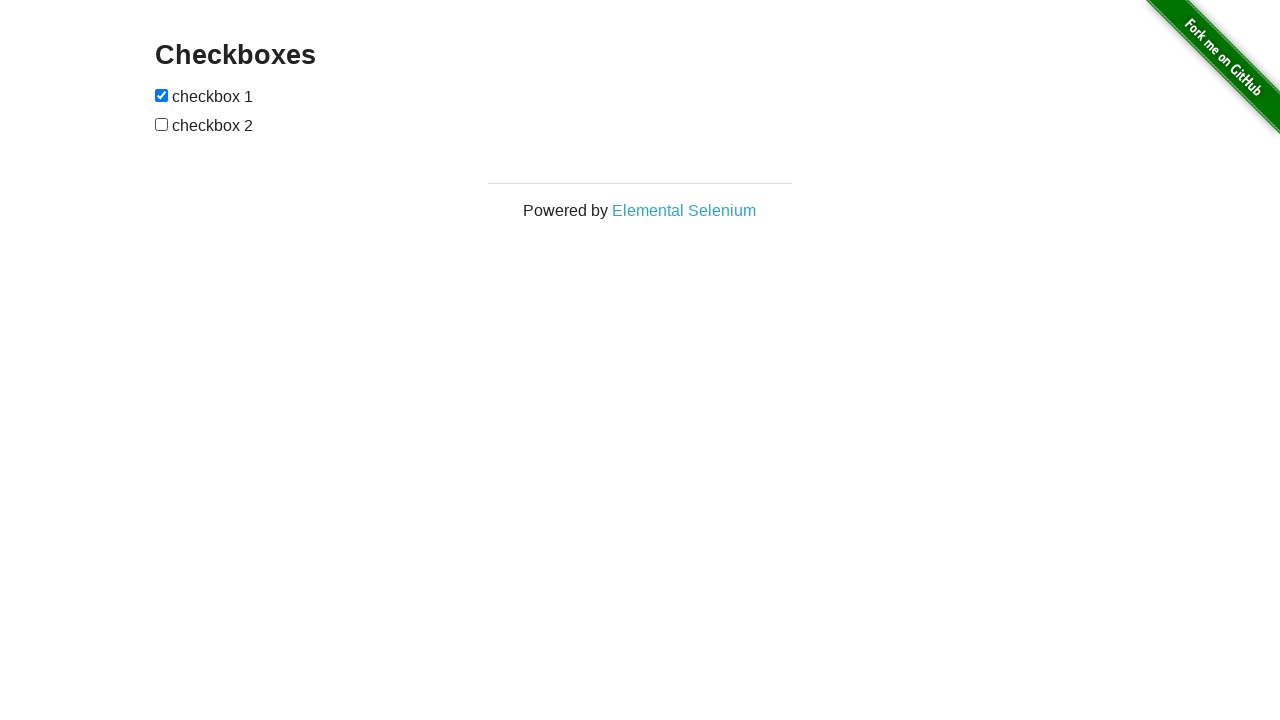